Navigates to a UNC Heels Abroad program brochure page and verifies that the program information (university name and details table) loads successfully.

Starting URL: https://heelsabroad.unc.edu/_portal/tds-program-brochure?programid=10169

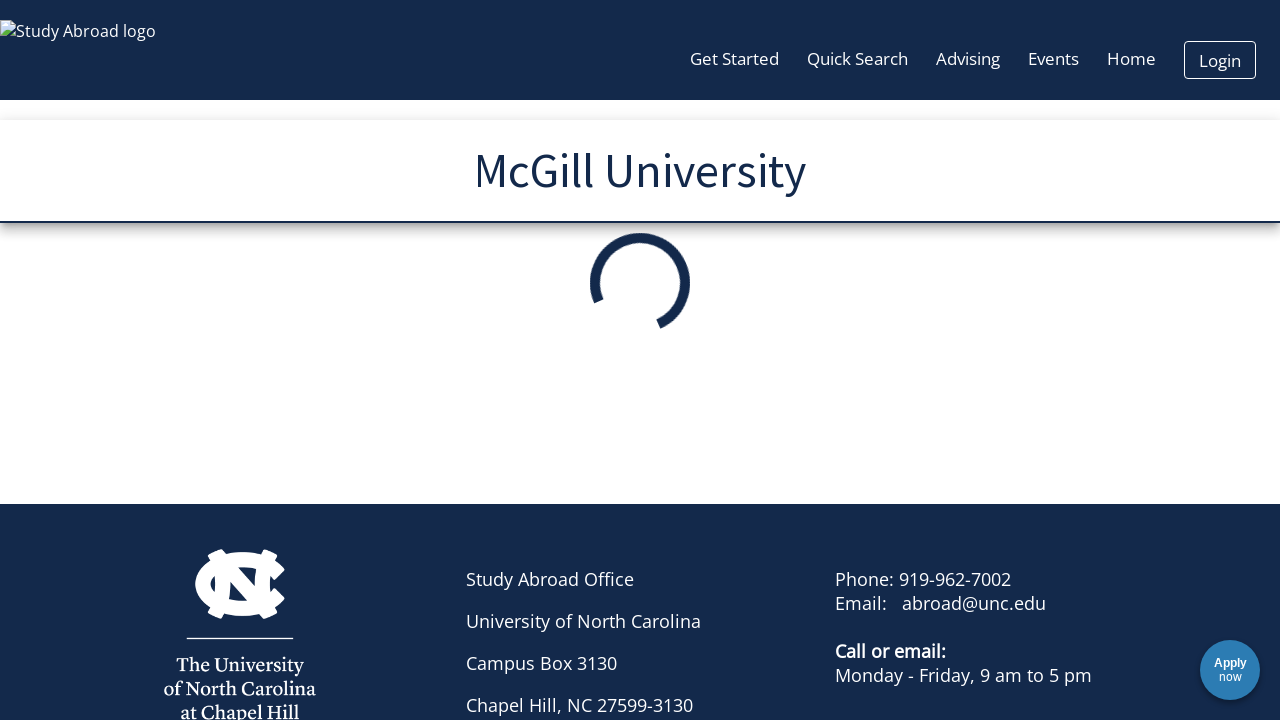

Waited for university name heading (h2) to load on program brochure page
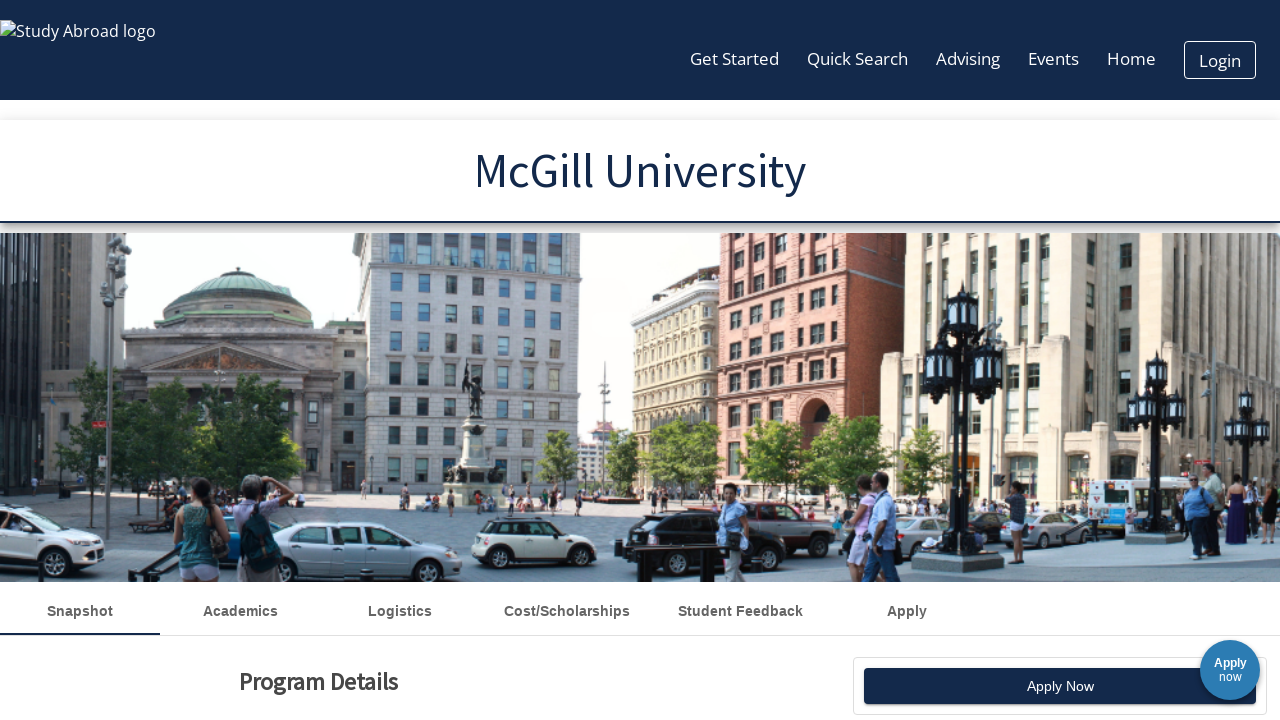

Waited for program details table to load
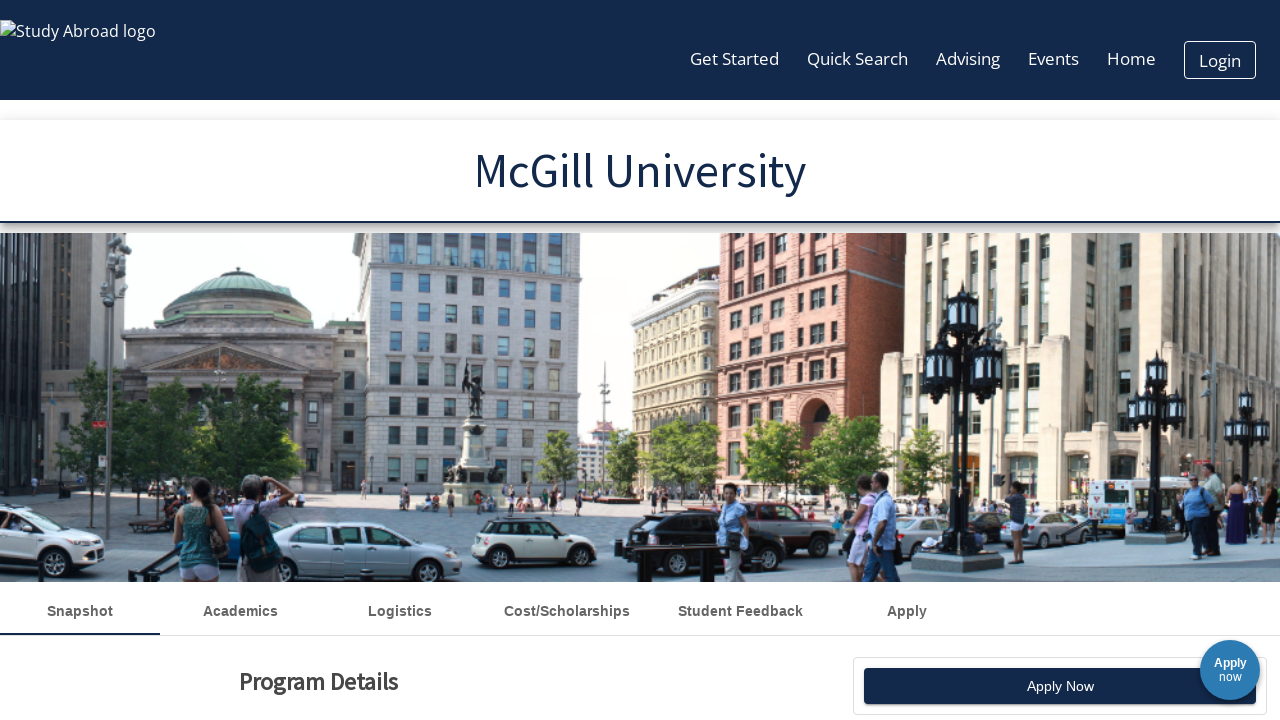

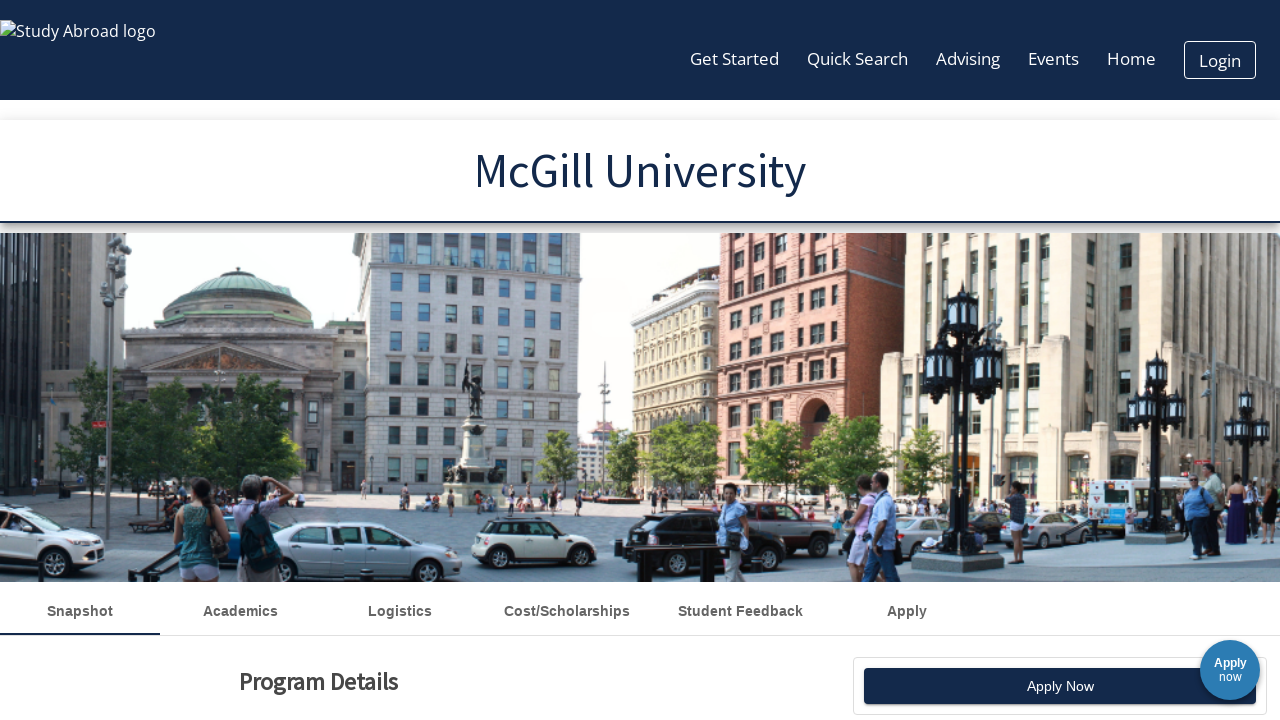